Tests window/tab switching functionality by clicking a button to open new tabs and then iterating through all open windows

Starting URL: https://formy-project.herokuapp.com/switch-window

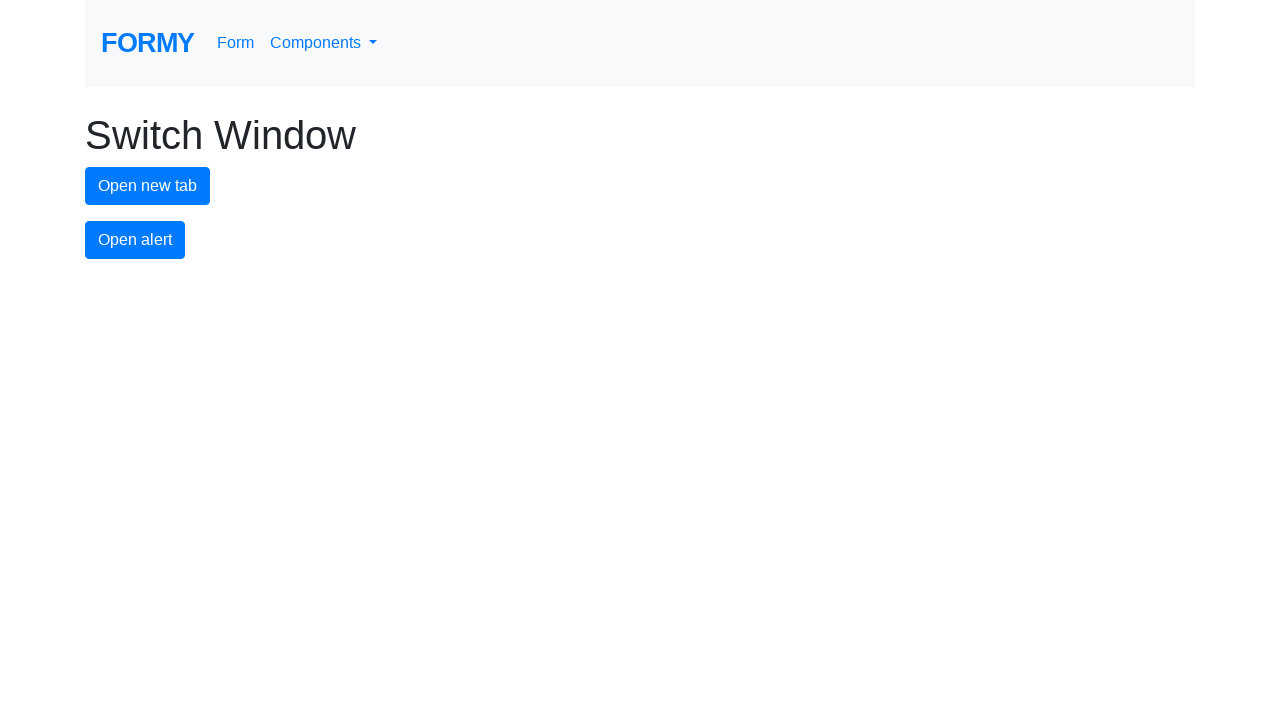

Clicked new tab button to open first new tab at (148, 186) on #new-tab-button
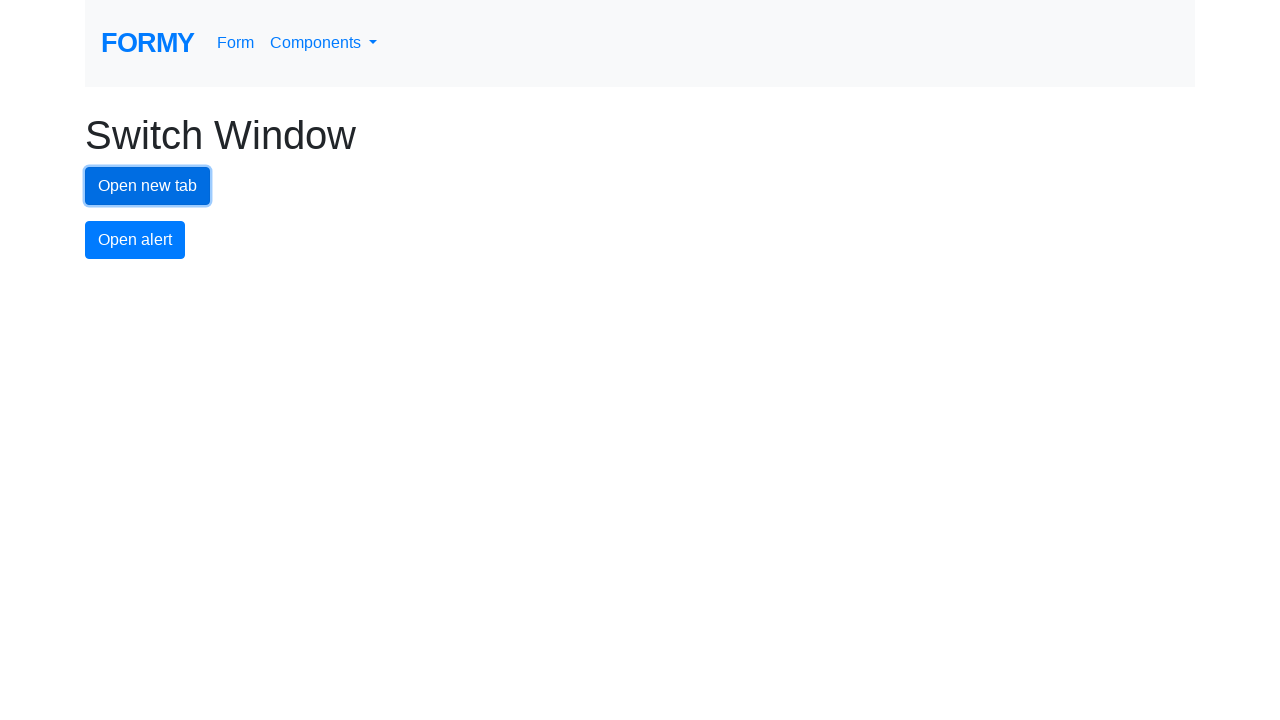

Clicked new tab button to open second new tab at (148, 186) on #new-tab-button
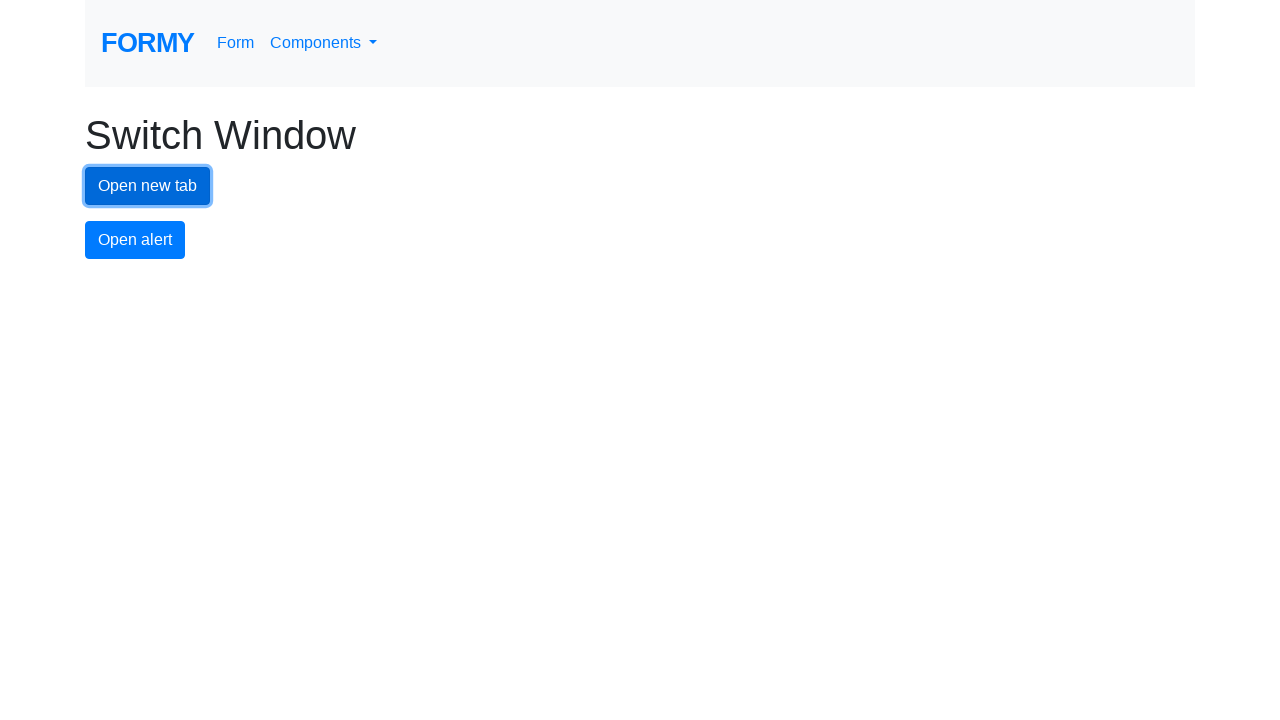

Retrieved all open pages/tabs - found 3 total
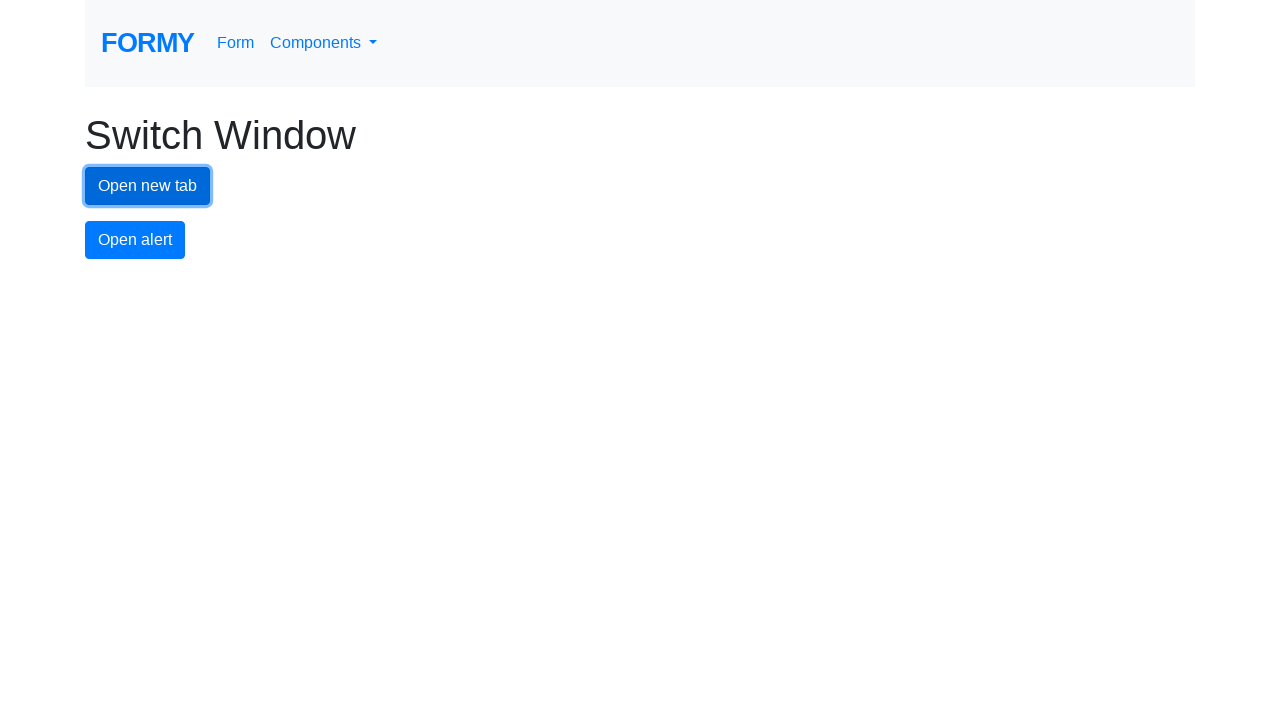

Brought tab/window to front
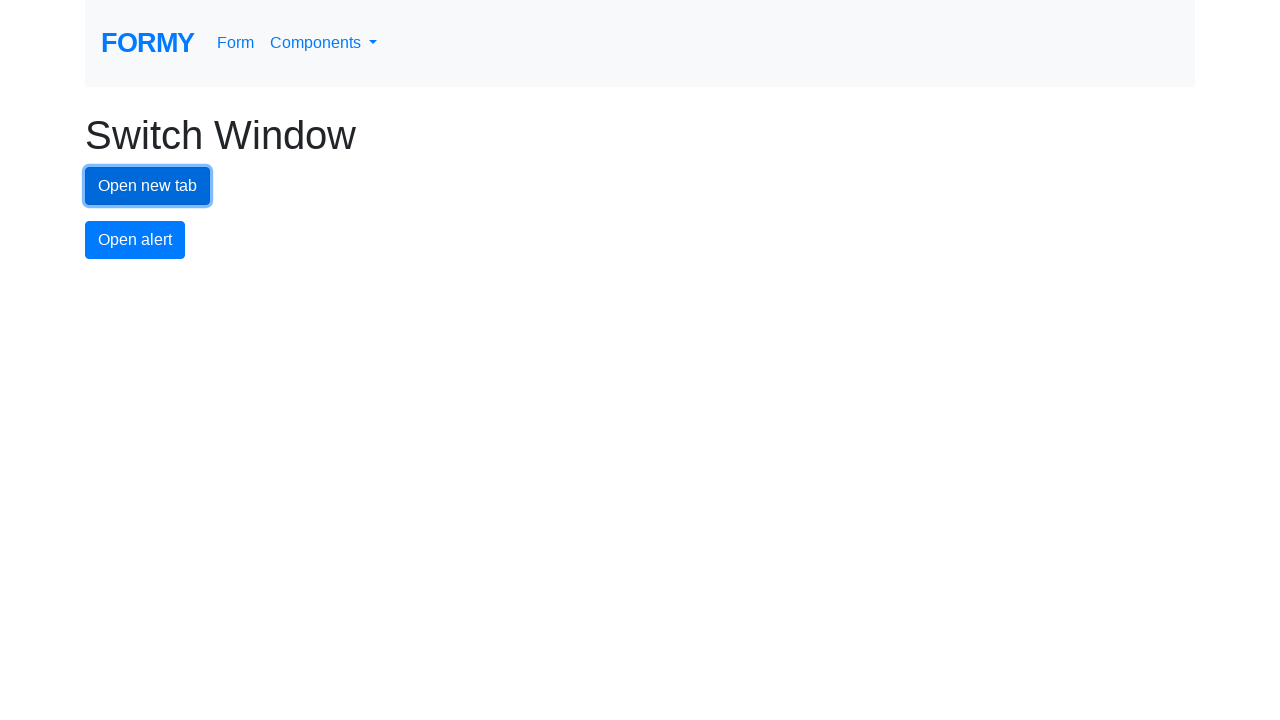

Waited for tab/window to finish loading
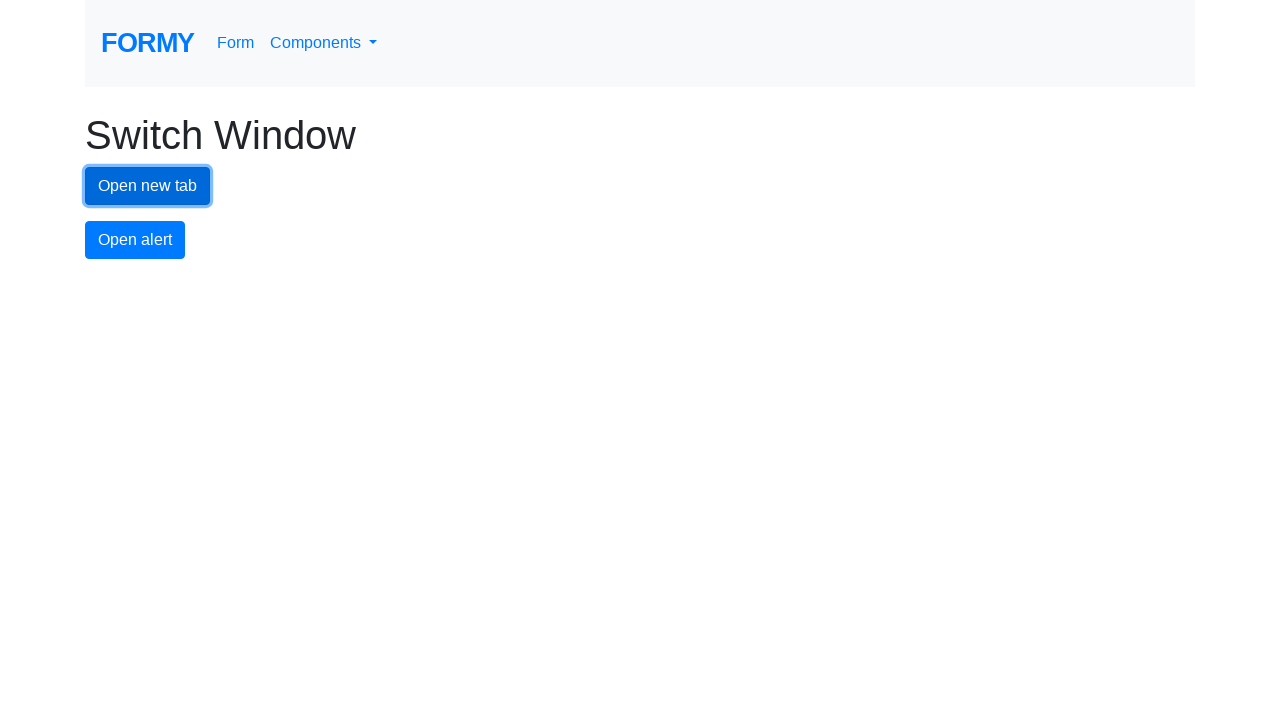

Brought tab/window to front
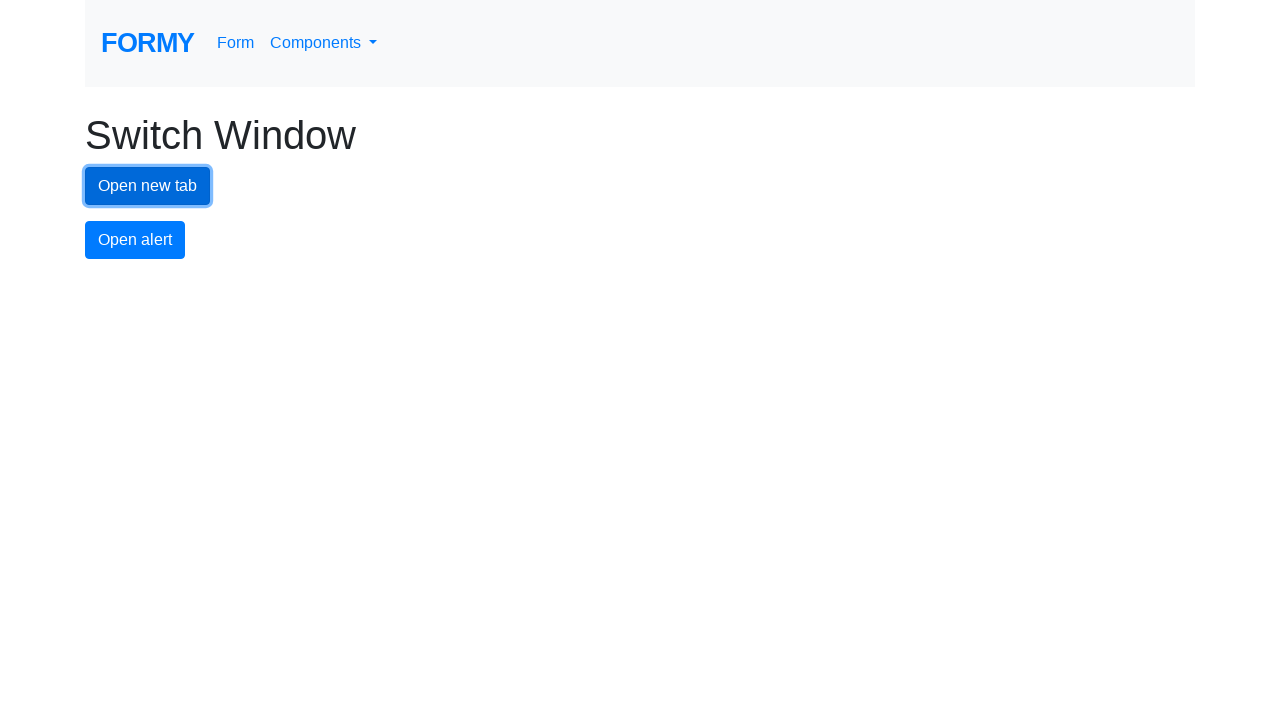

Waited for tab/window to finish loading
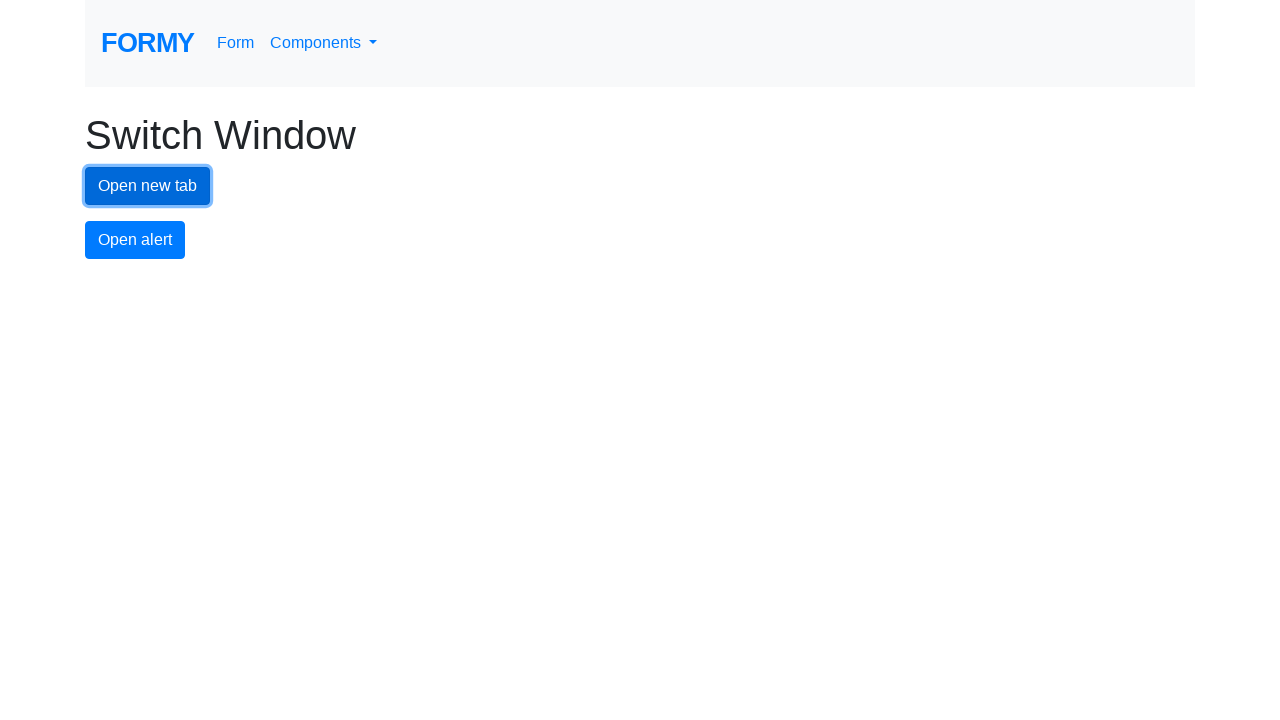

Brought tab/window to front
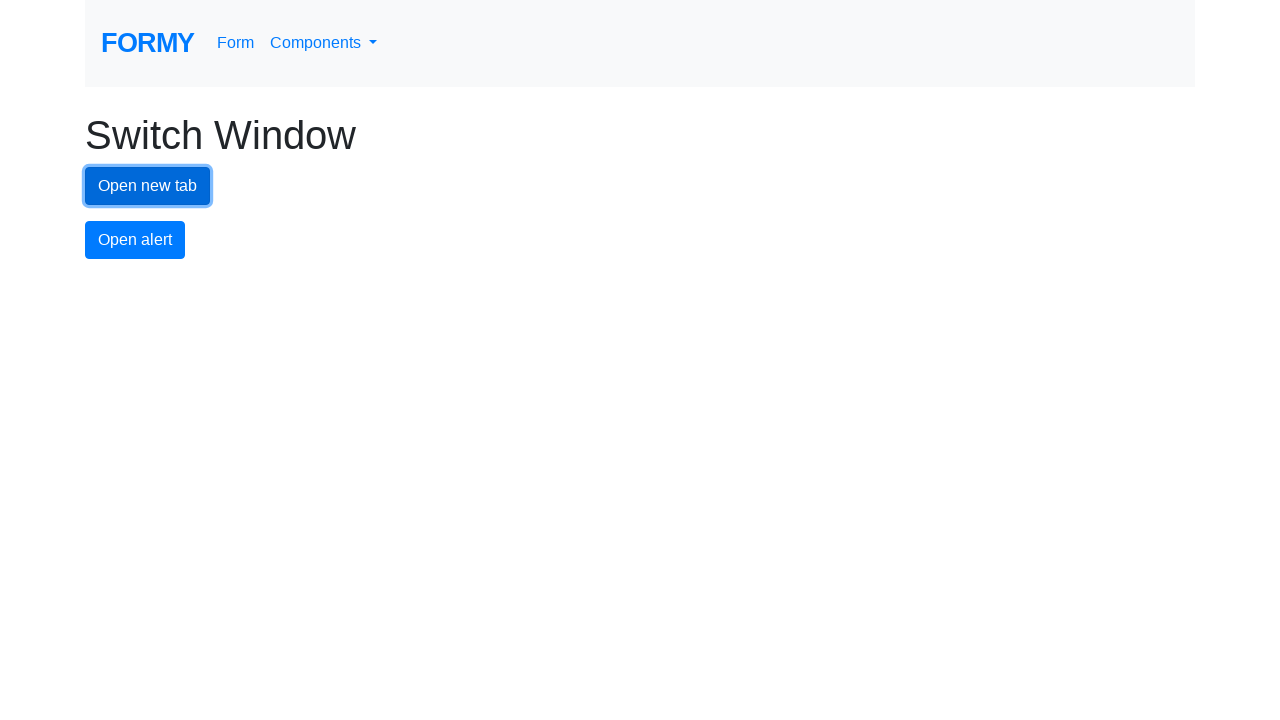

Waited for tab/window to finish loading
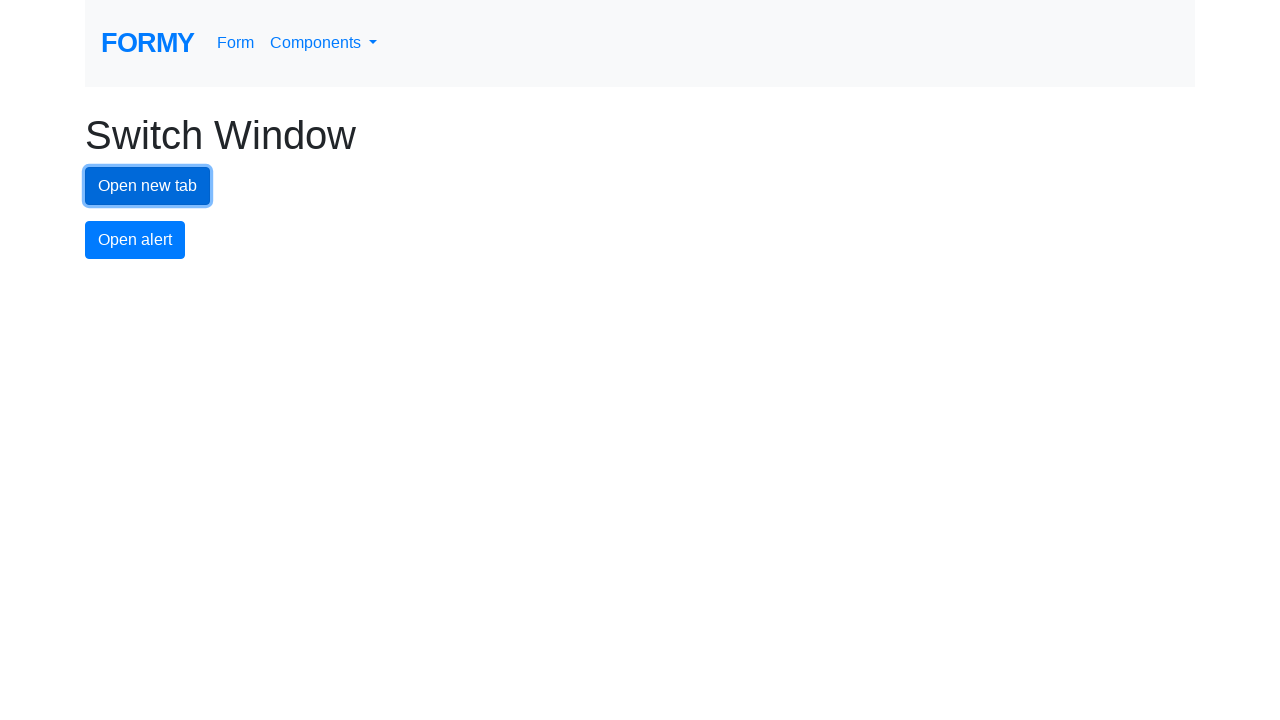

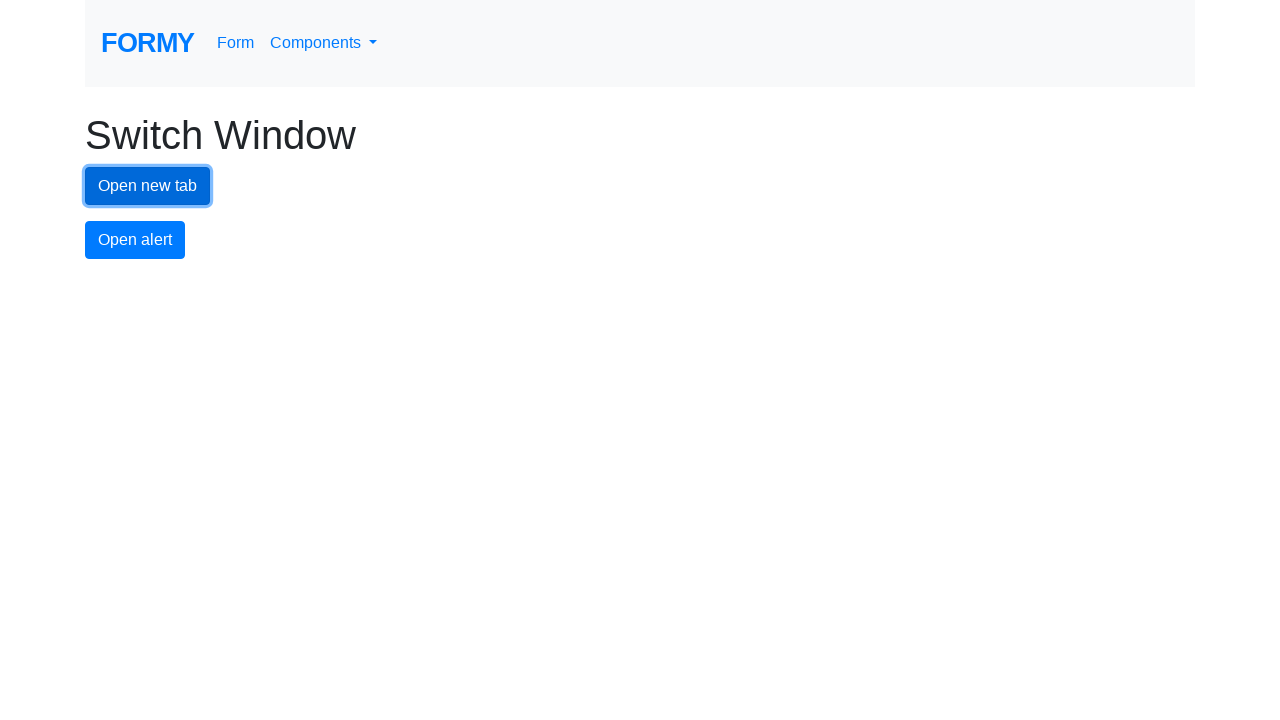